Adds multiple todo items to a todo list application and marks all items as completed

Starting URL: https://example.cypress.io/todo

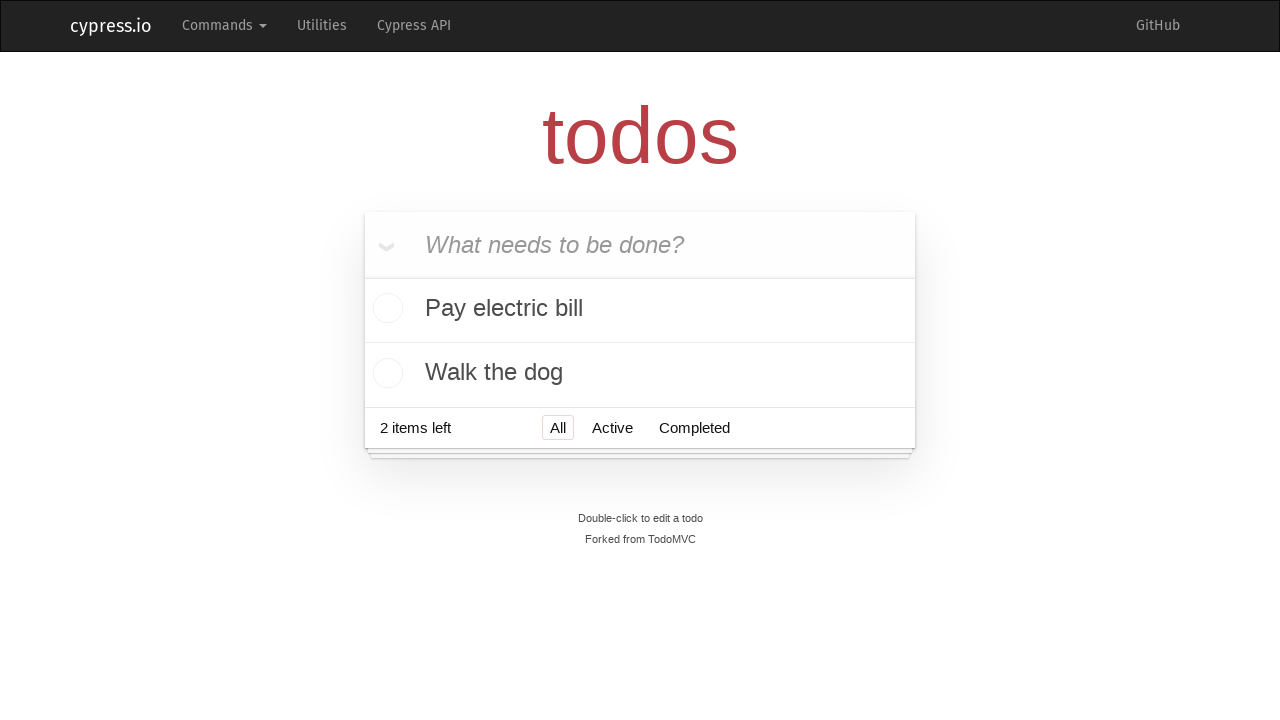

Filled new todo field with 'Visit Paris' on .new-todo
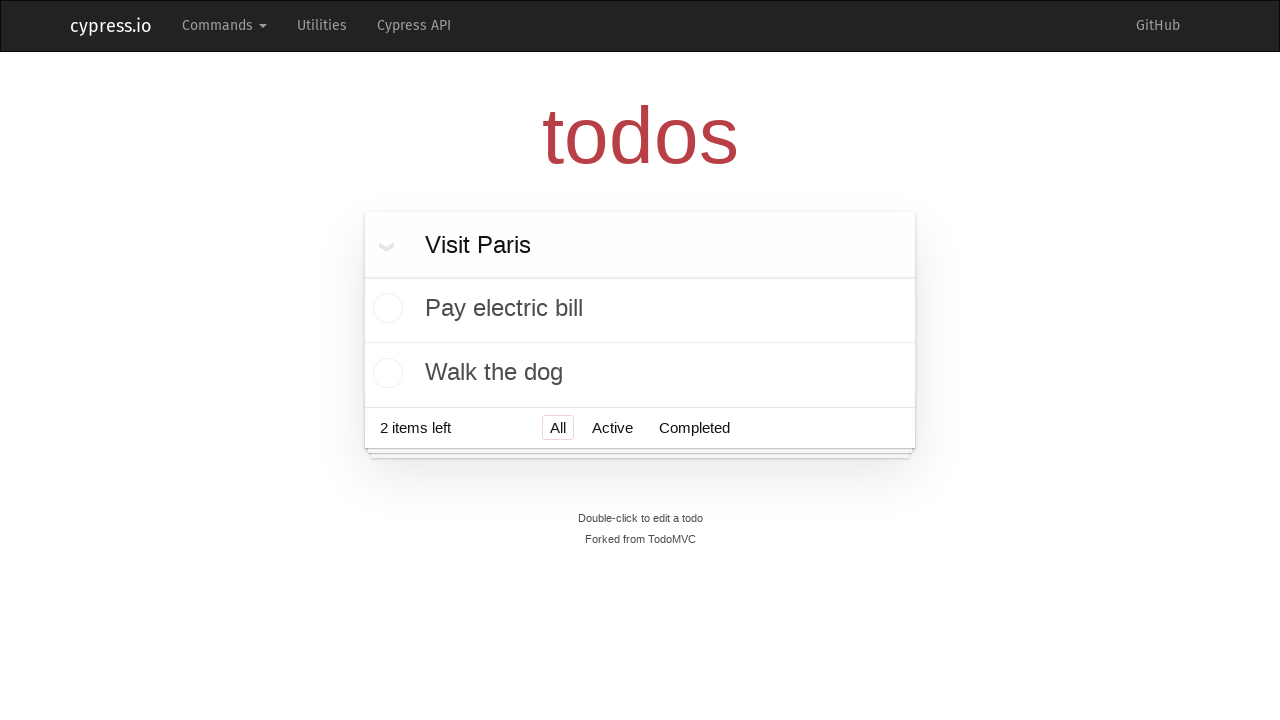

Pressed Enter to add todo 'Visit Paris' to the list on .new-todo
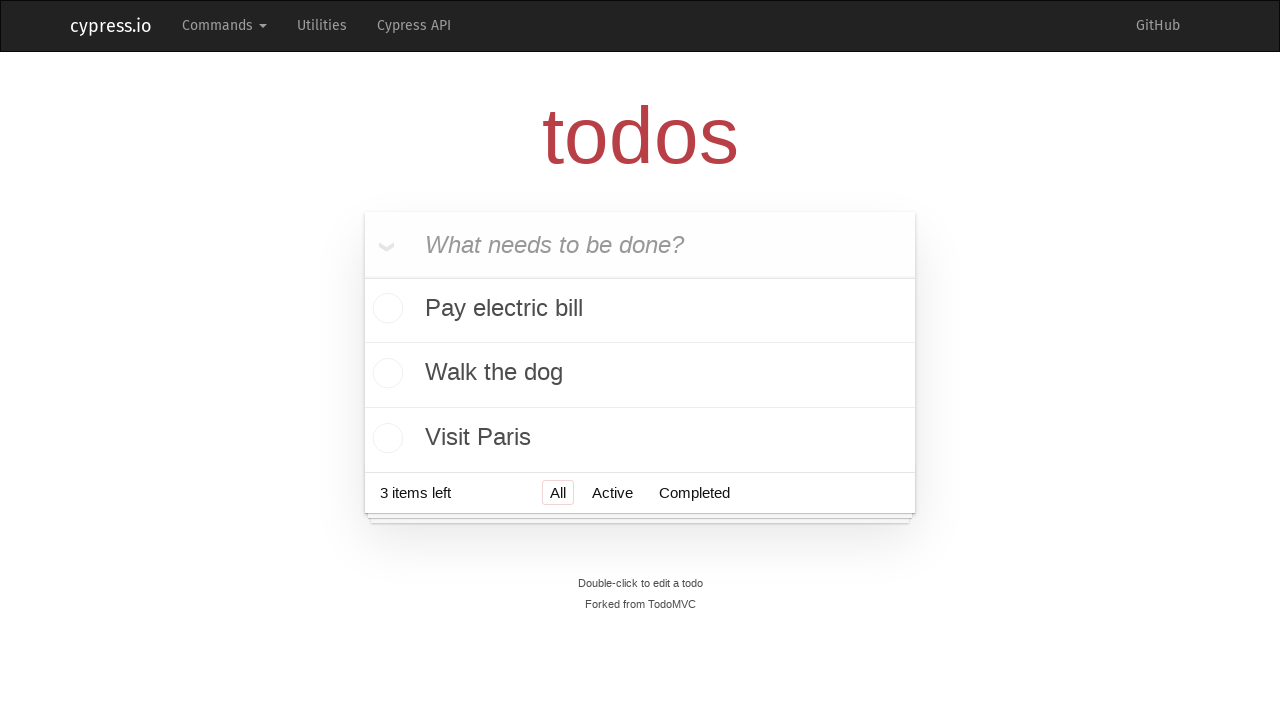

Filled new todo field with 'Visit Prague' on .new-todo
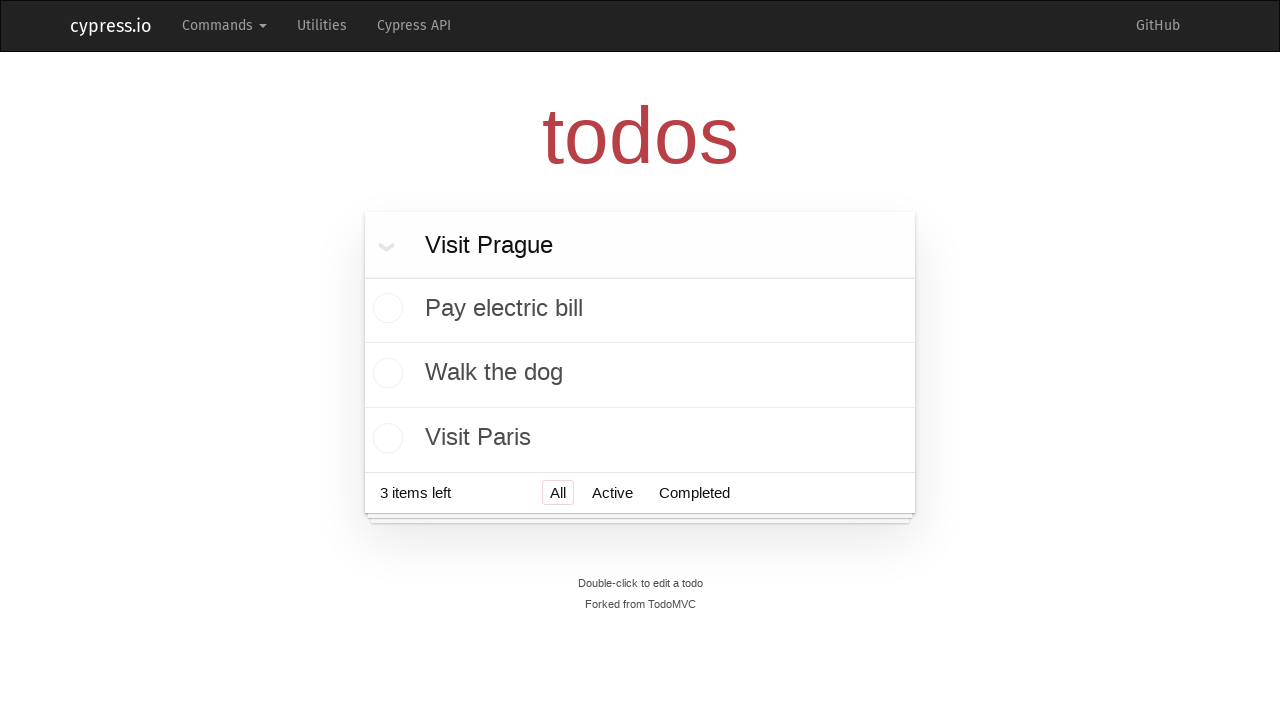

Pressed Enter to add todo 'Visit Prague' to the list on .new-todo
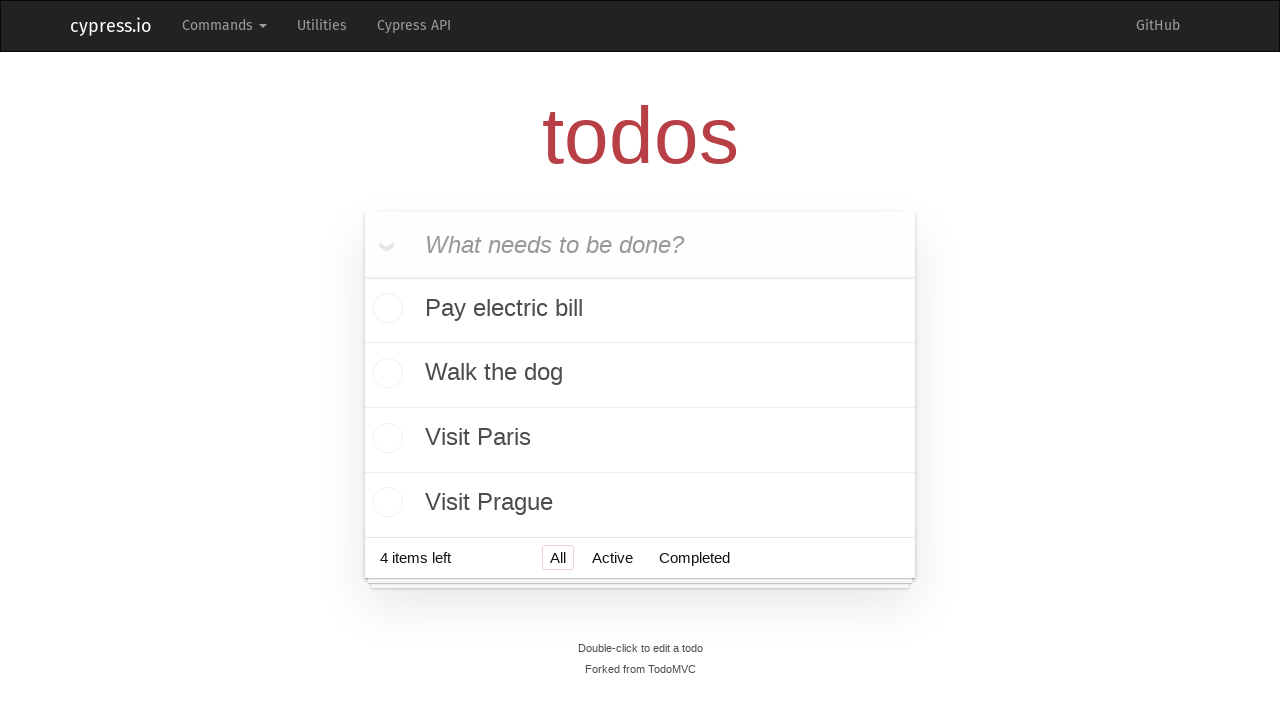

Filled new todo field with 'Visit London' on .new-todo
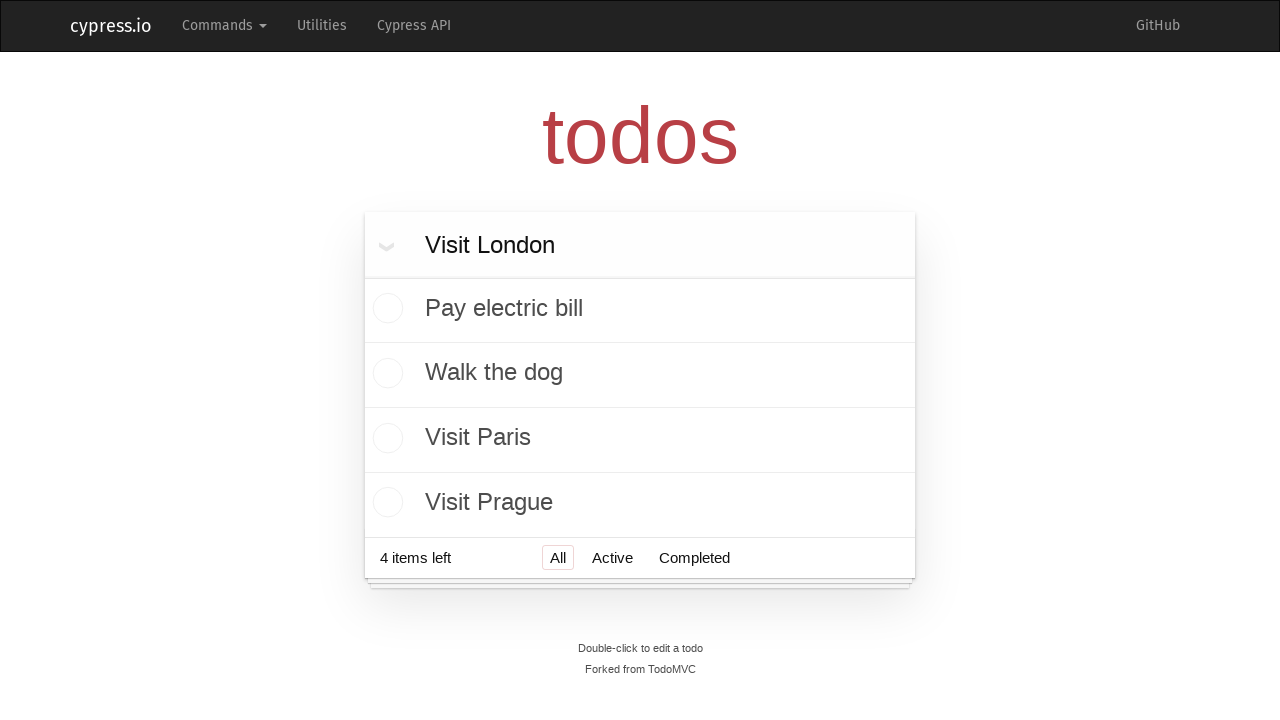

Pressed Enter to add todo 'Visit London' to the list on .new-todo
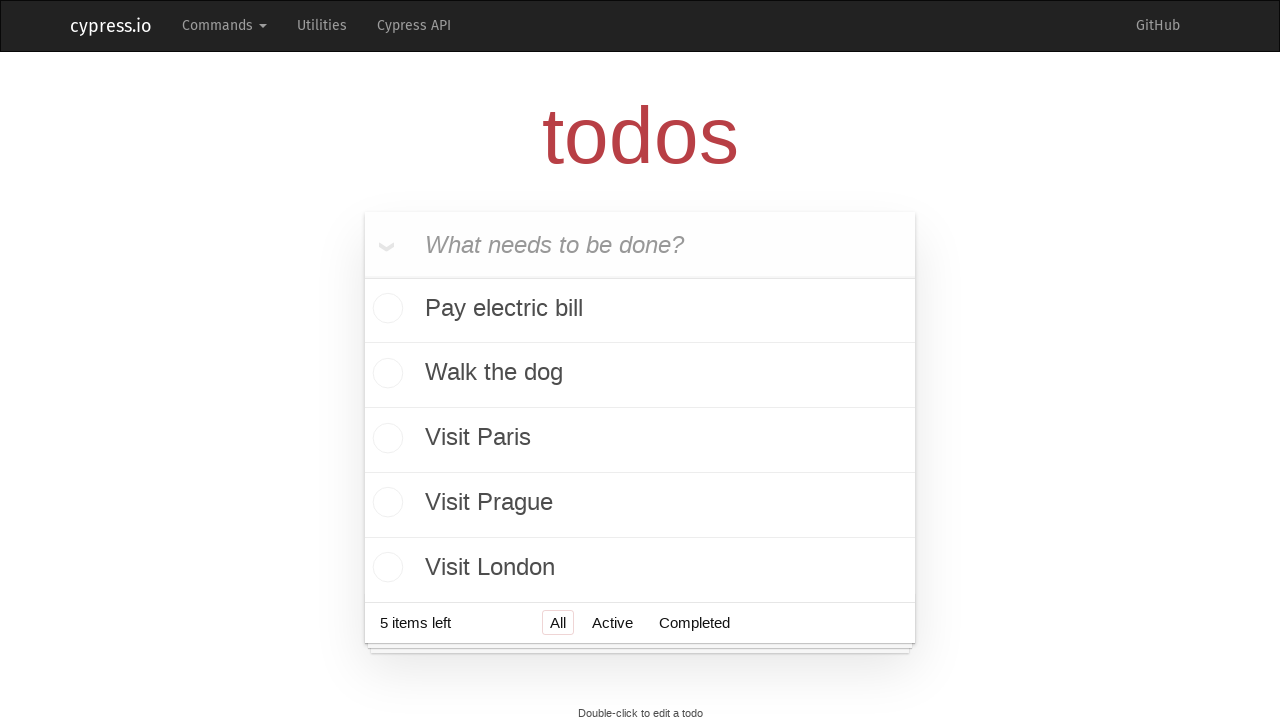

Filled new todo field with 'Visit New York' on .new-todo
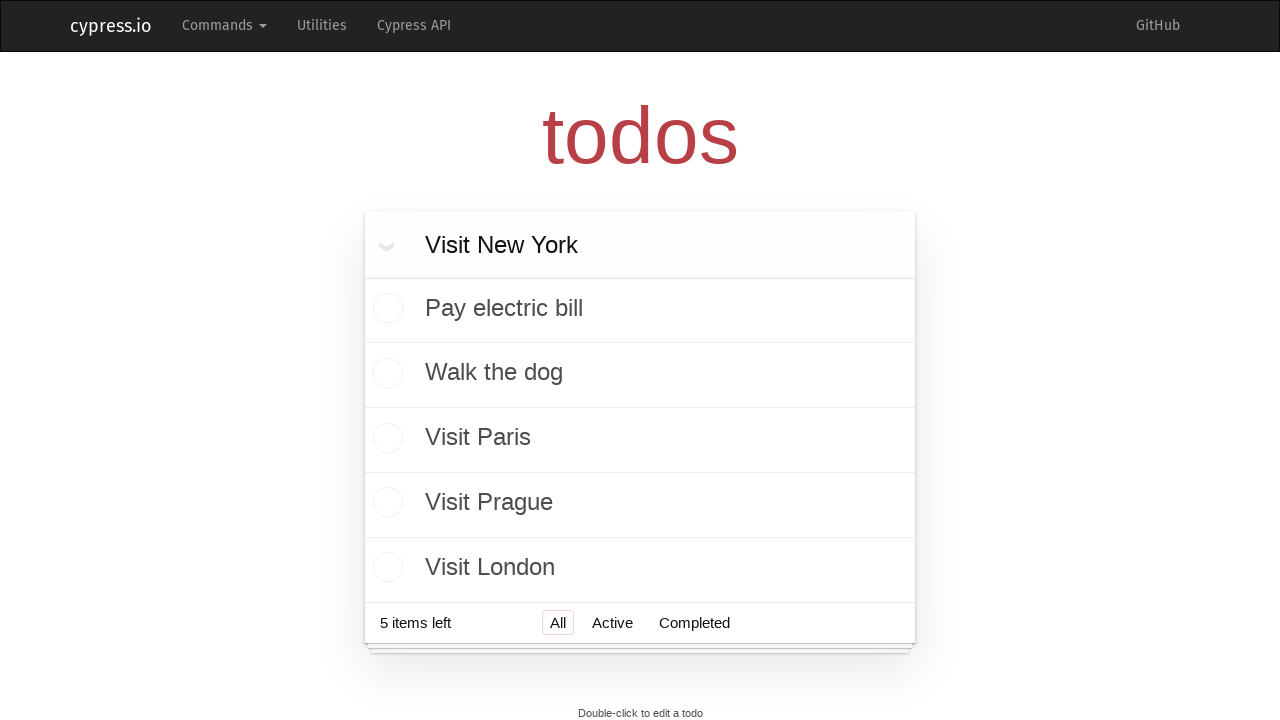

Pressed Enter to add todo 'Visit New York' to the list on .new-todo
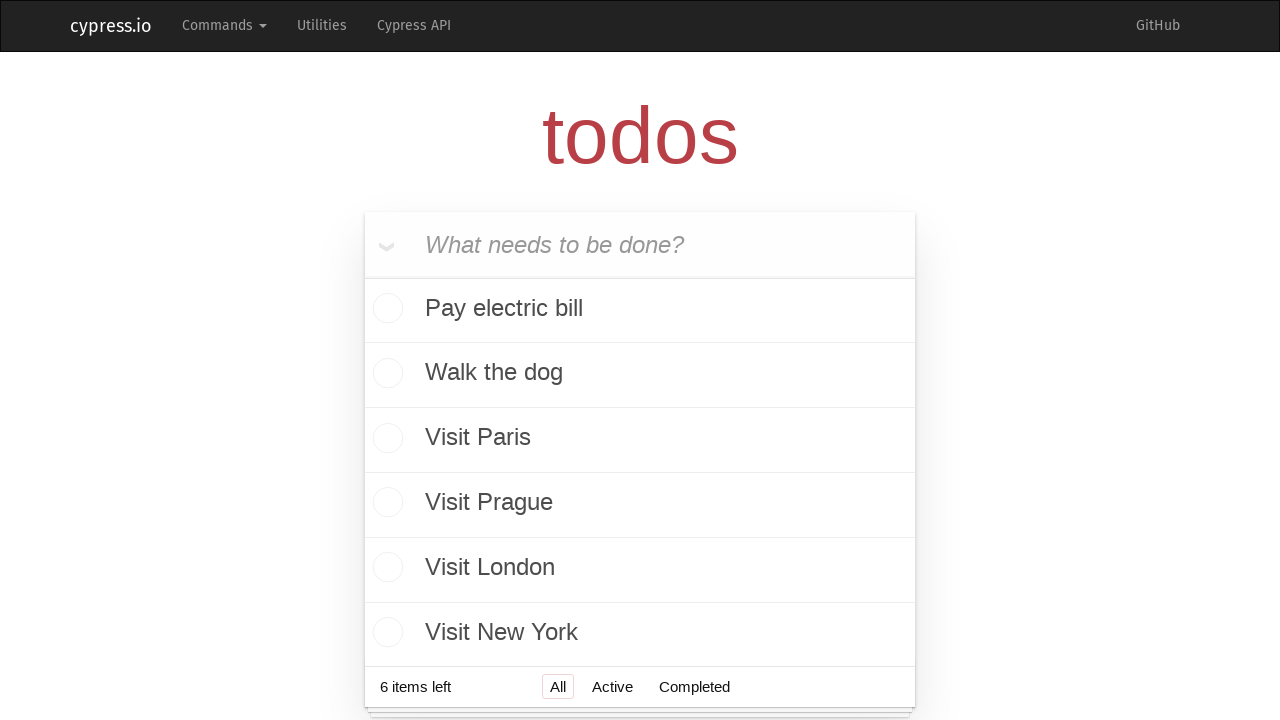

Filled new todo field with 'Visit Belgrade' on .new-todo
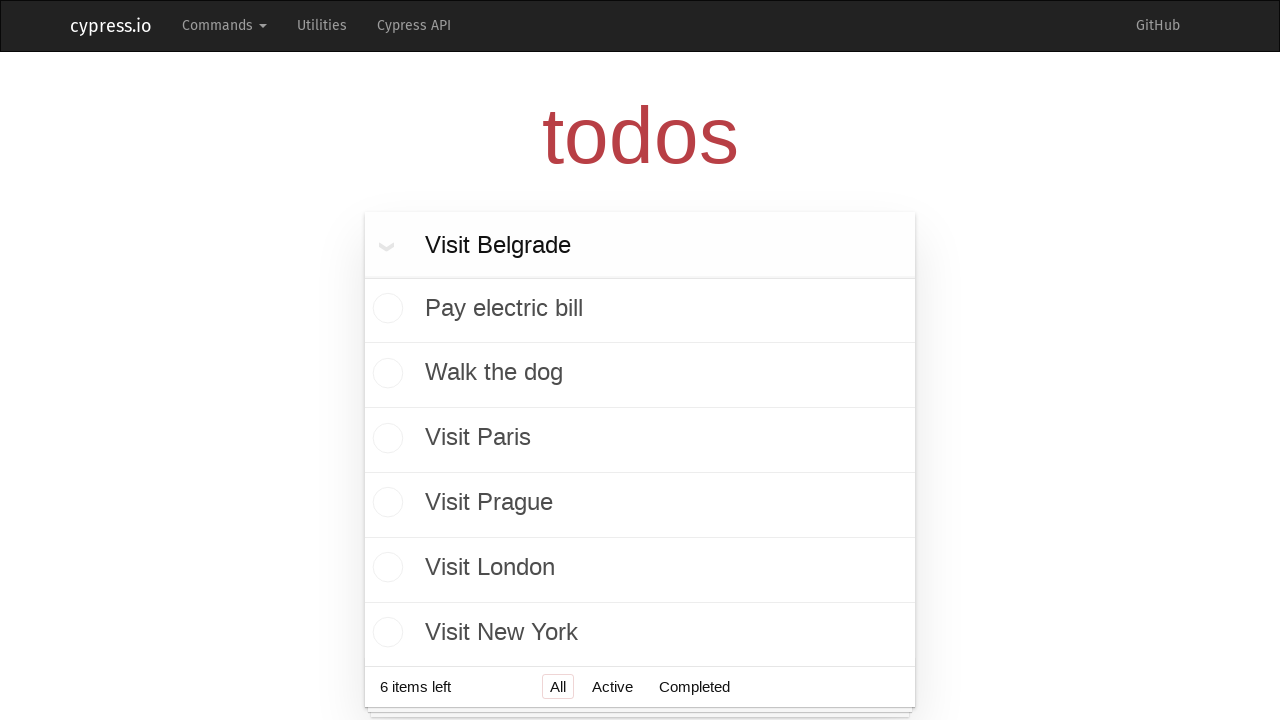

Pressed Enter to add todo 'Visit Belgrade' to the list on .new-todo
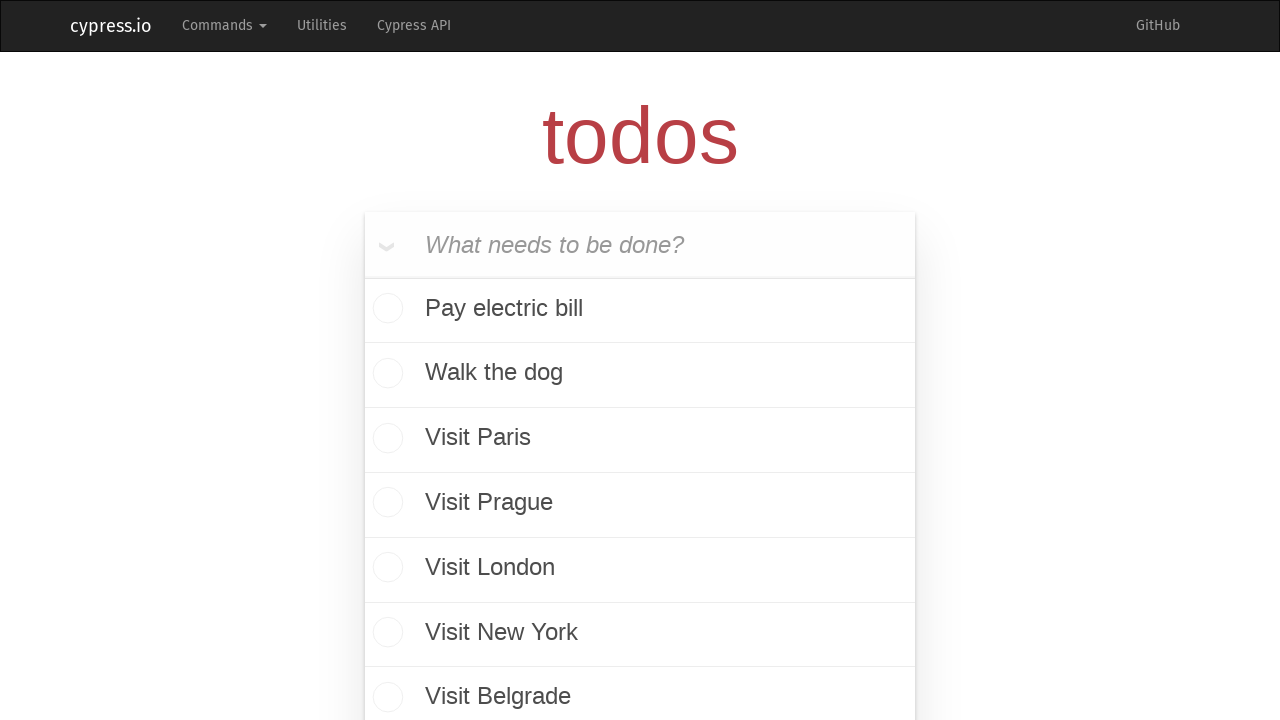

Located 7 todo checkboxes
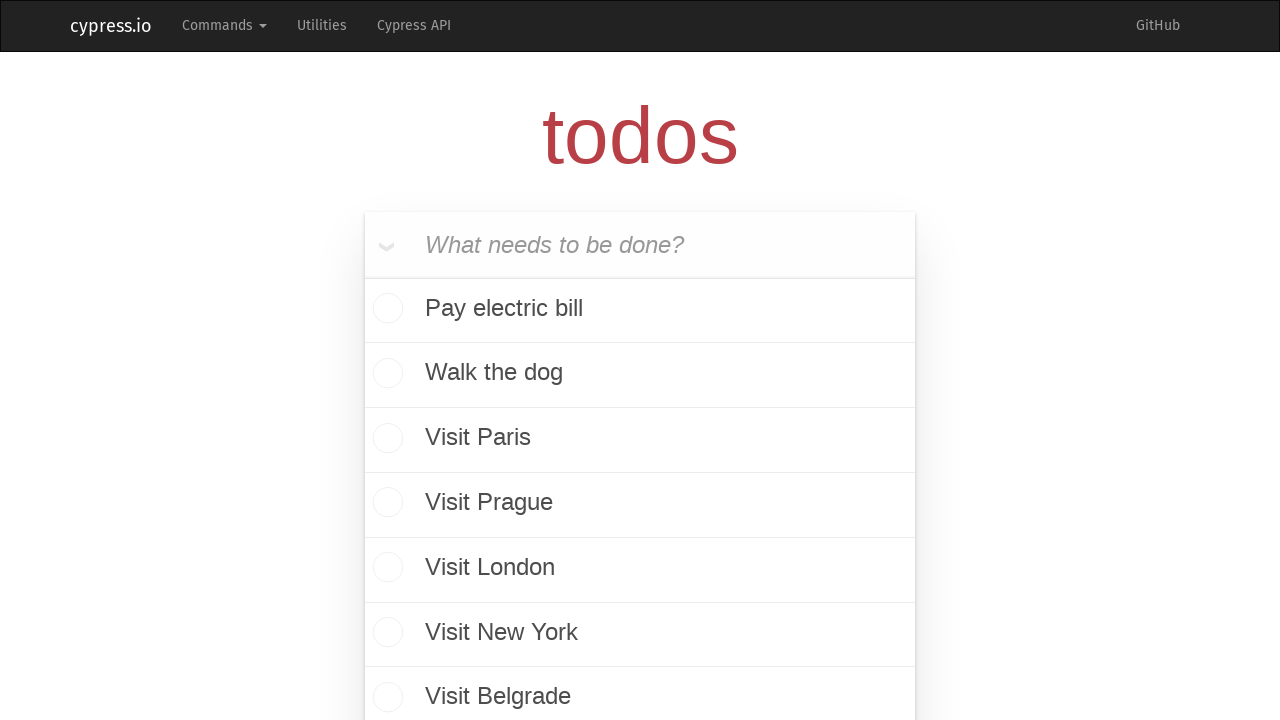

Clicked a todo checkbox to mark it as completed at (385, 310) on .todo-list > li > div > input >> nth=0
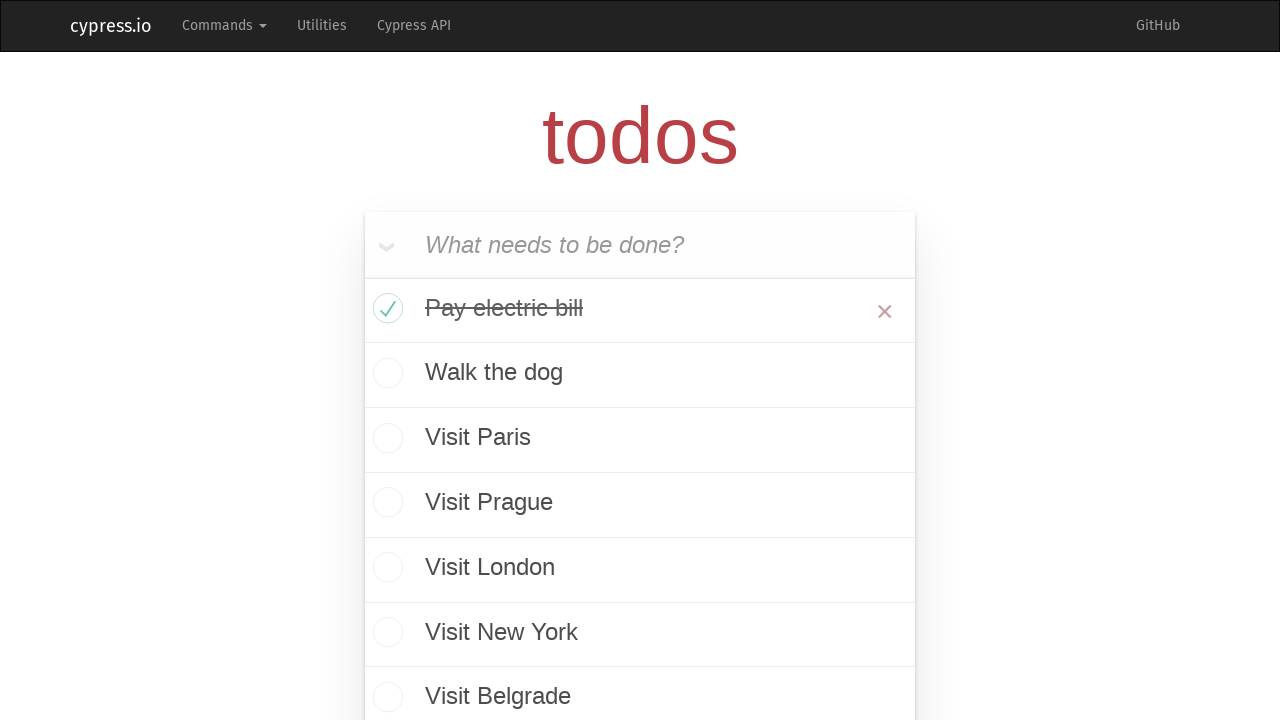

Clicked a todo checkbox to mark it as completed at (385, 375) on .todo-list > li > div > input >> nth=1
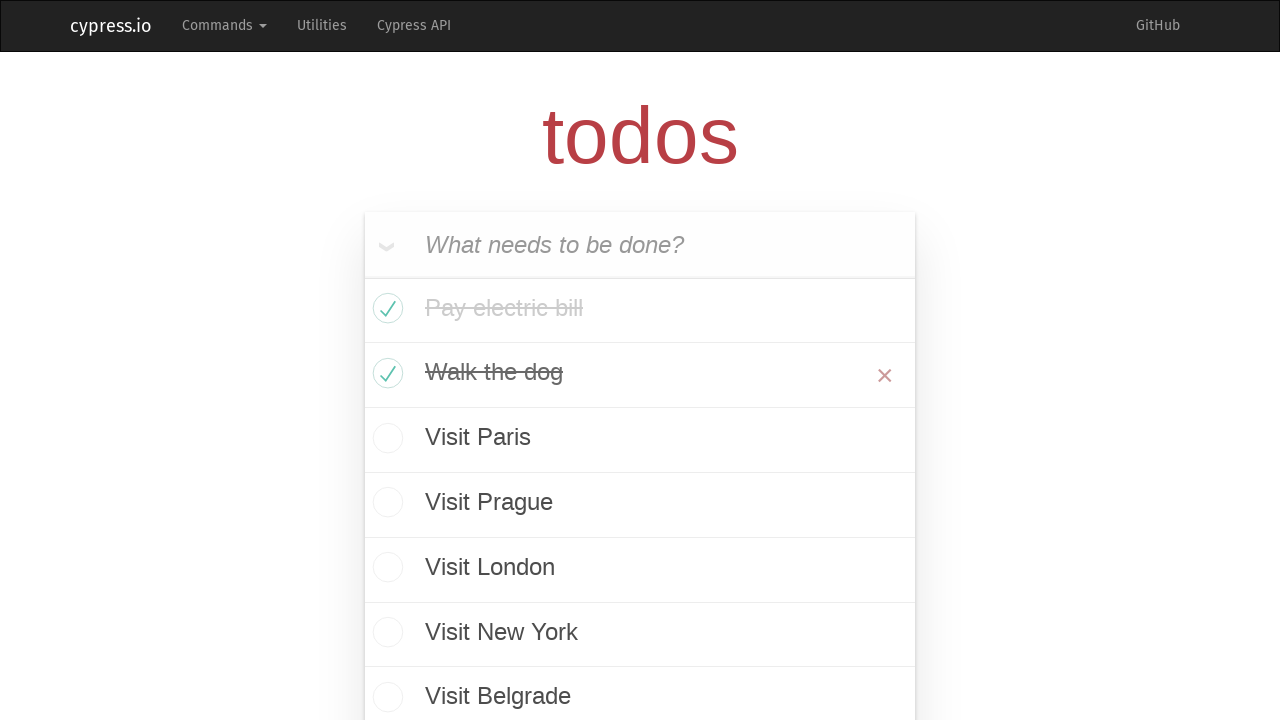

Clicked a todo checkbox to mark it as completed at (385, 440) on .todo-list > li > div > input >> nth=2
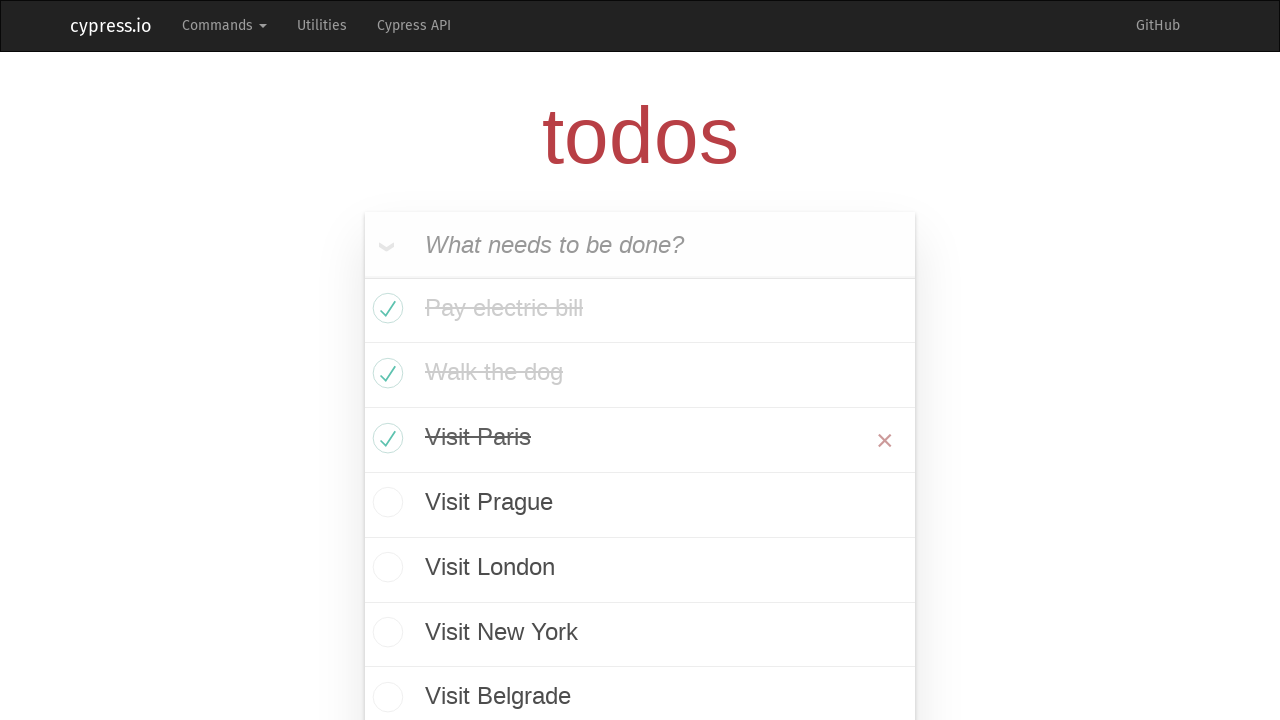

Clicked a todo checkbox to mark it as completed at (385, 505) on .todo-list > li > div > input >> nth=3
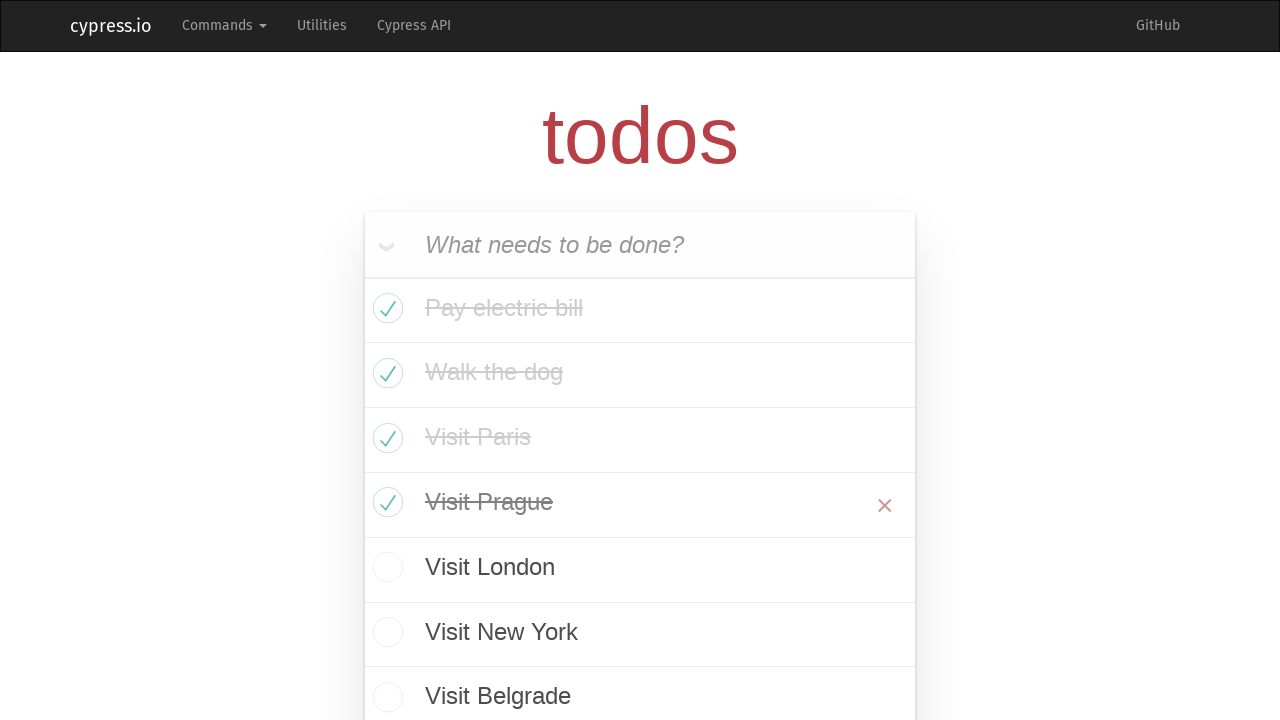

Clicked a todo checkbox to mark it as completed at (385, 570) on .todo-list > li > div > input >> nth=4
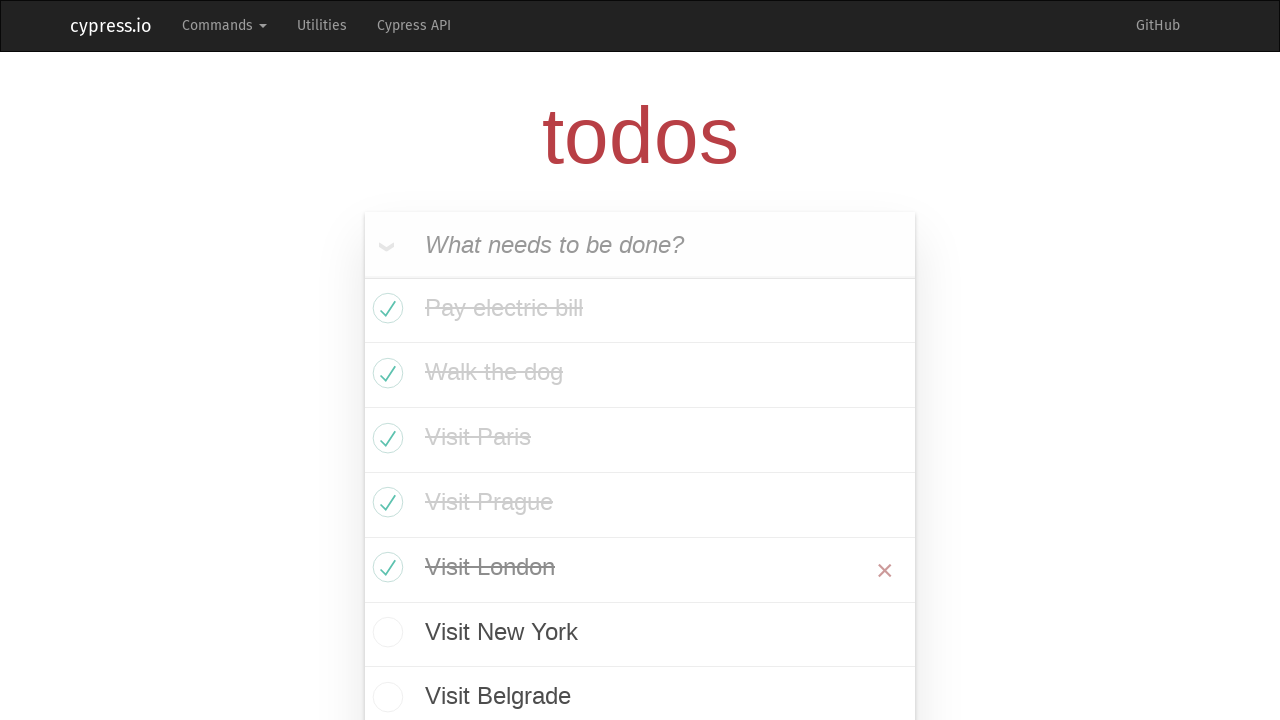

Clicked a todo checkbox to mark it as completed at (385, 634) on .todo-list > li > div > input >> nth=5
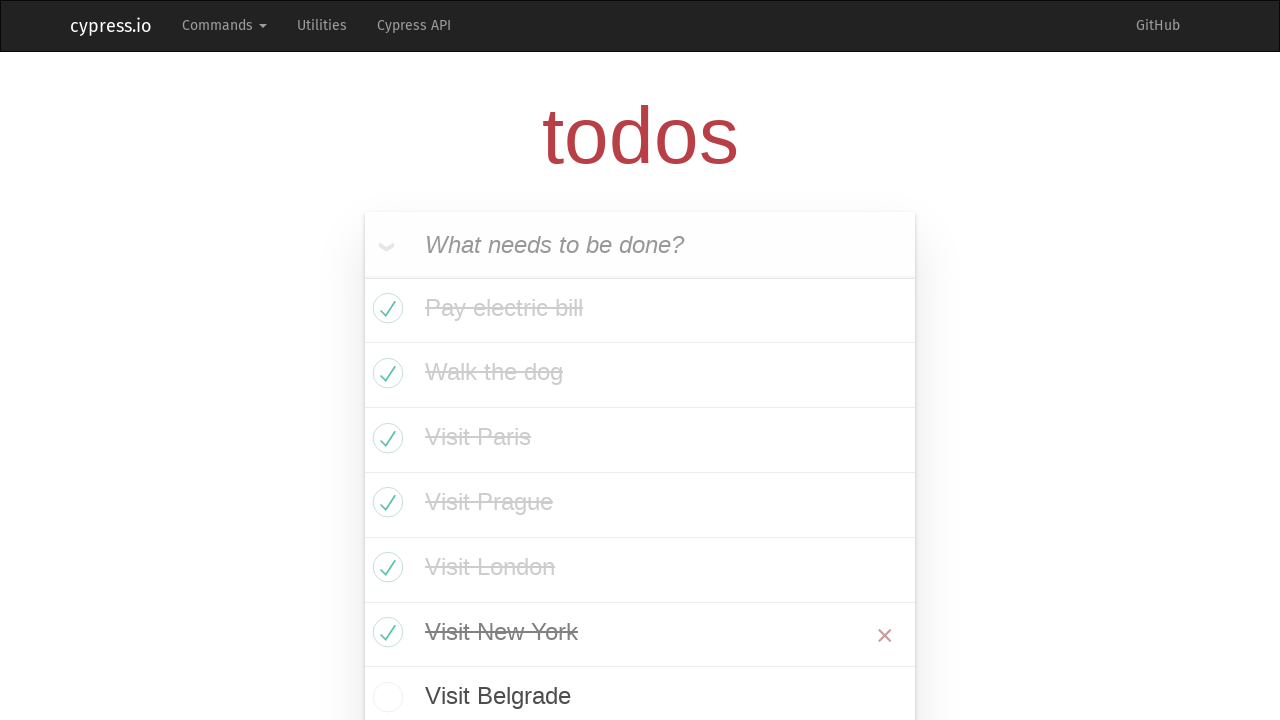

Clicked a todo checkbox to mark it as completed at (385, 697) on .todo-list > li > div > input >> nth=6
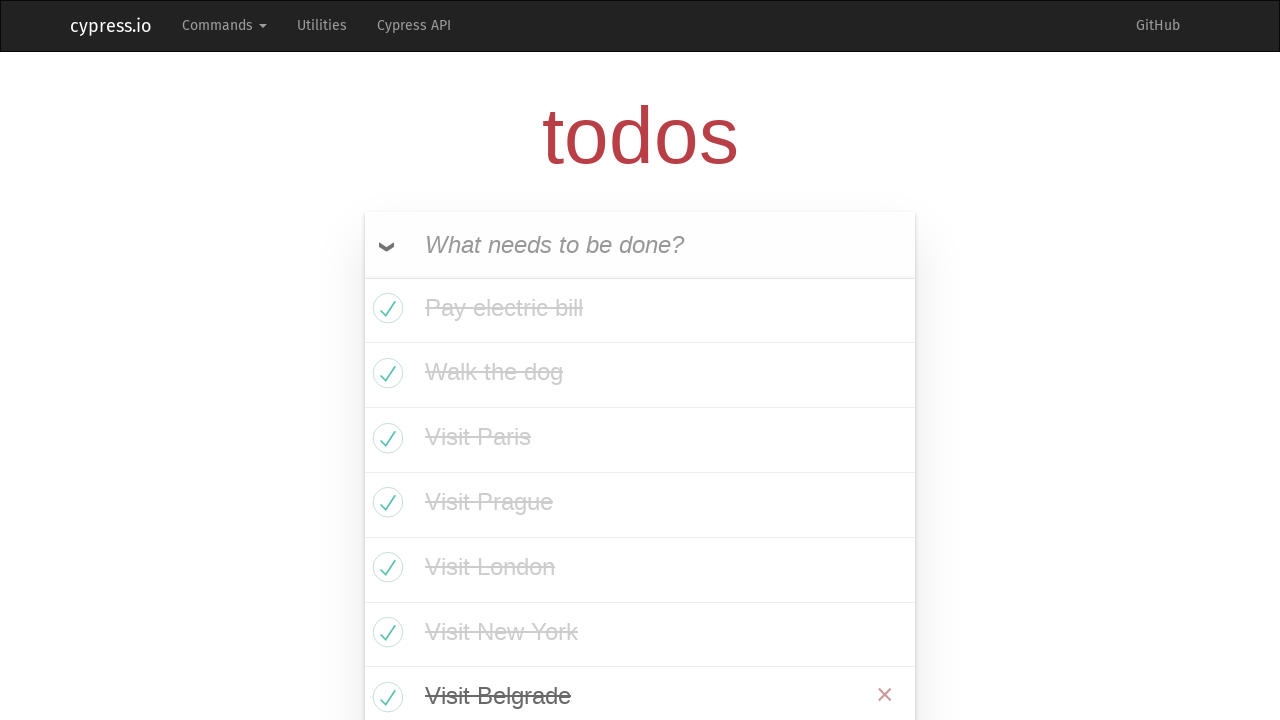

Waited for 5 seconds
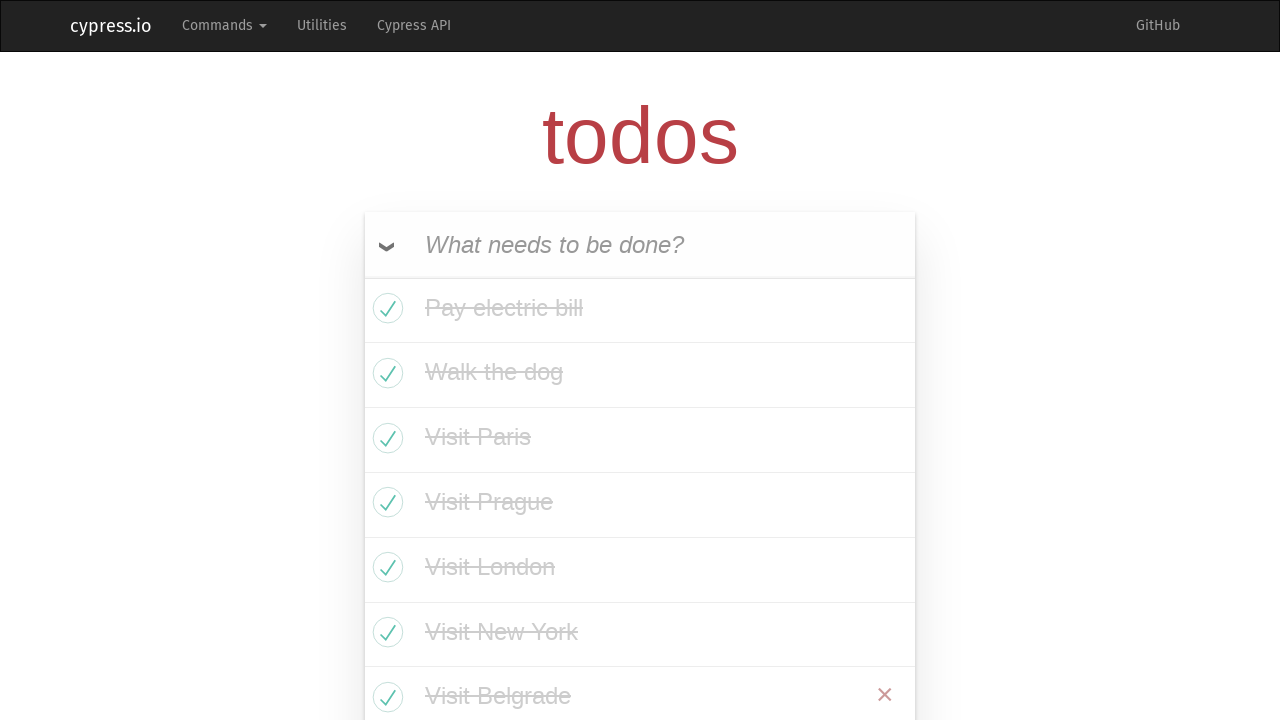

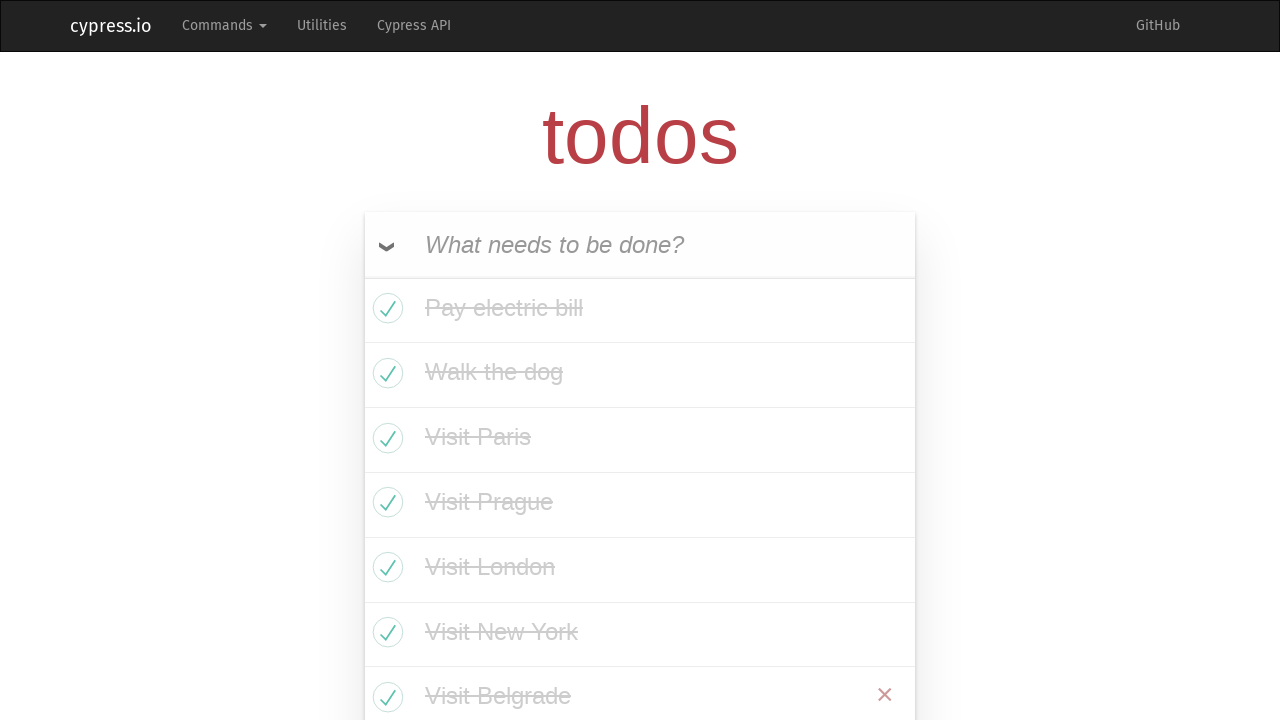